Navigates to a Microsoft Surface Laptop product page and verifies the page loads successfully by checking that the page title and URL are accessible.

Starting URL: https://www.microsoft.com/en-us/d/surface-laptop-go-3/8p0wwgj6c6l2

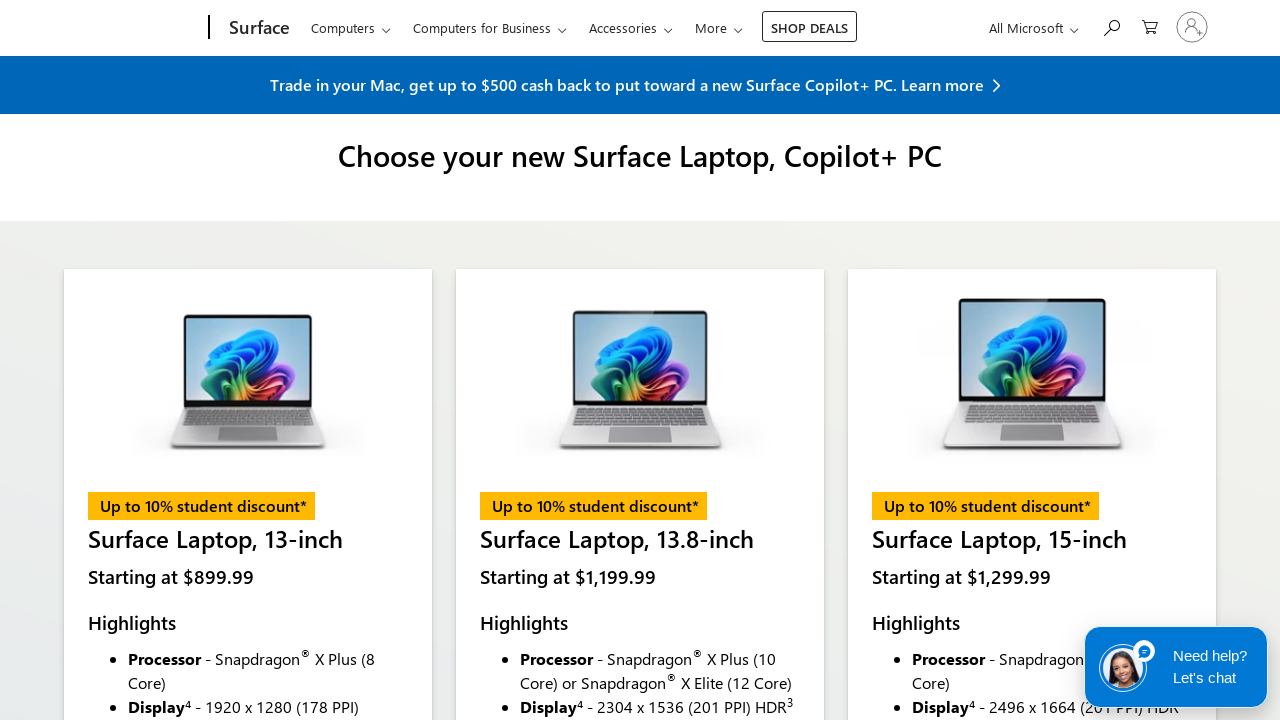

Waited for page DOM content to load
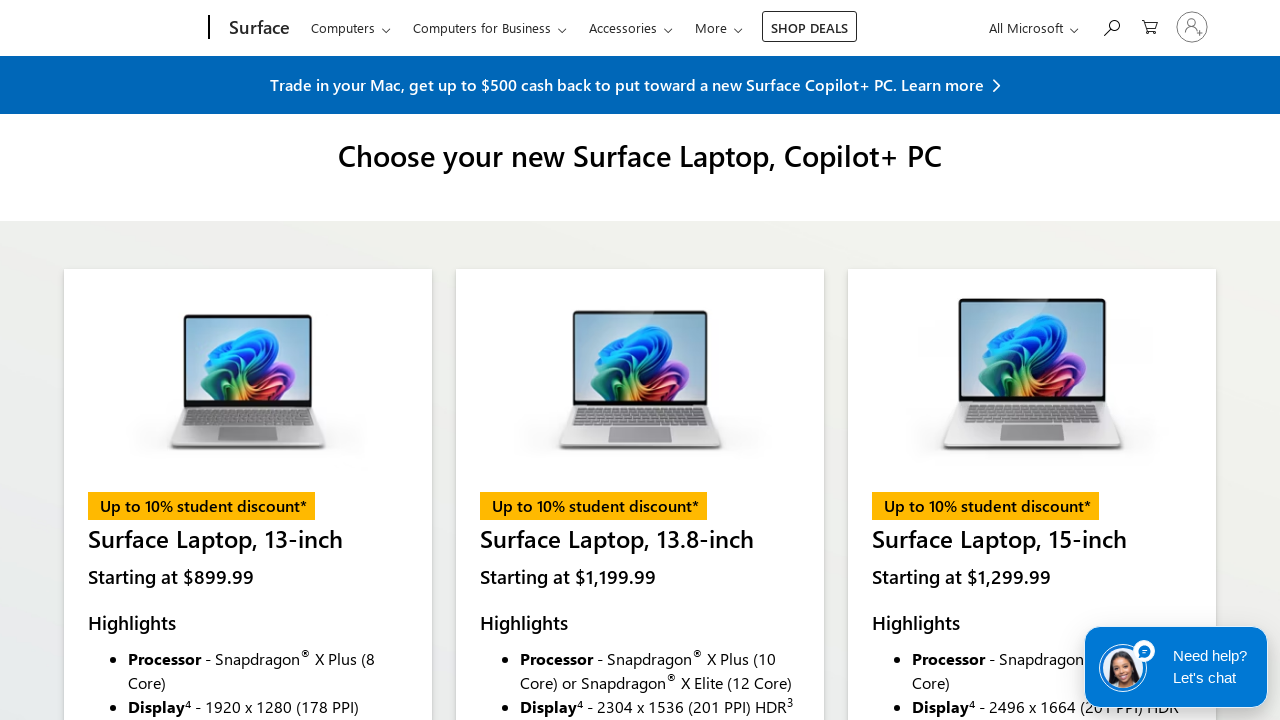

Verified page title is present and accessible
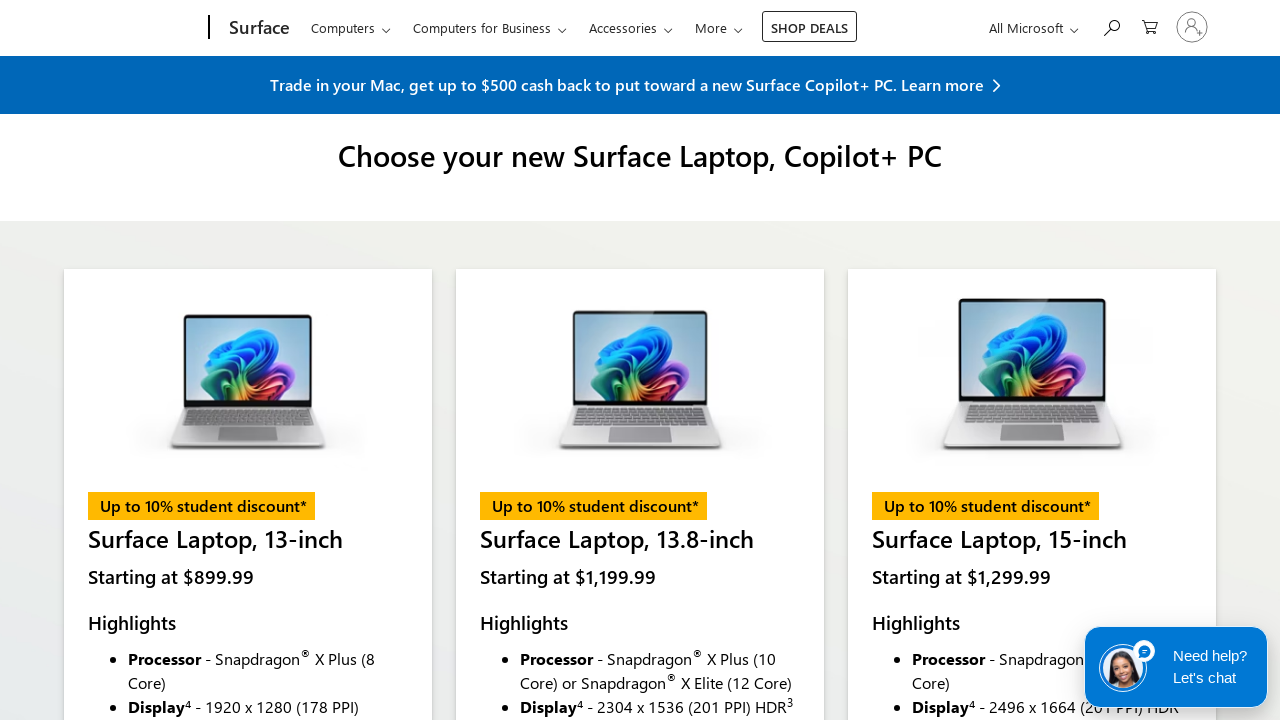

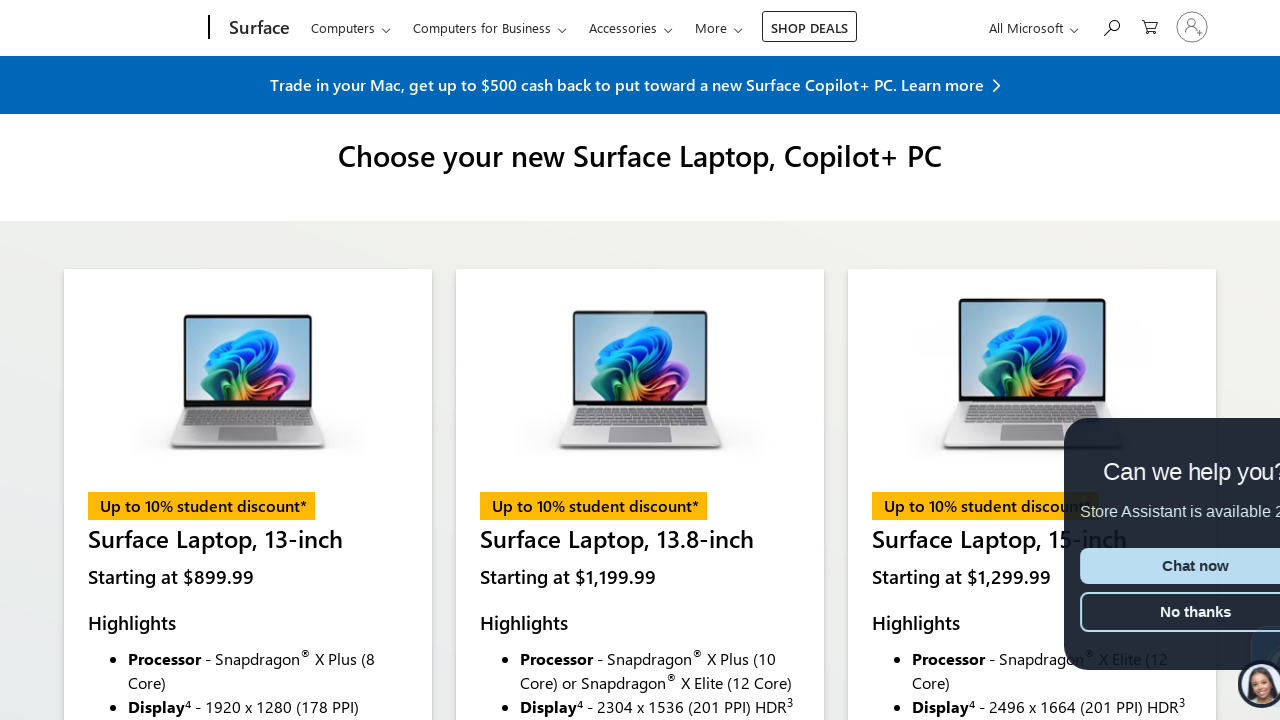